Tests the Brazilian postal service (Correios) package tracking functionality by entering a tracking number and submitting the search form.

Starting URL: http://www.correios.com.br/

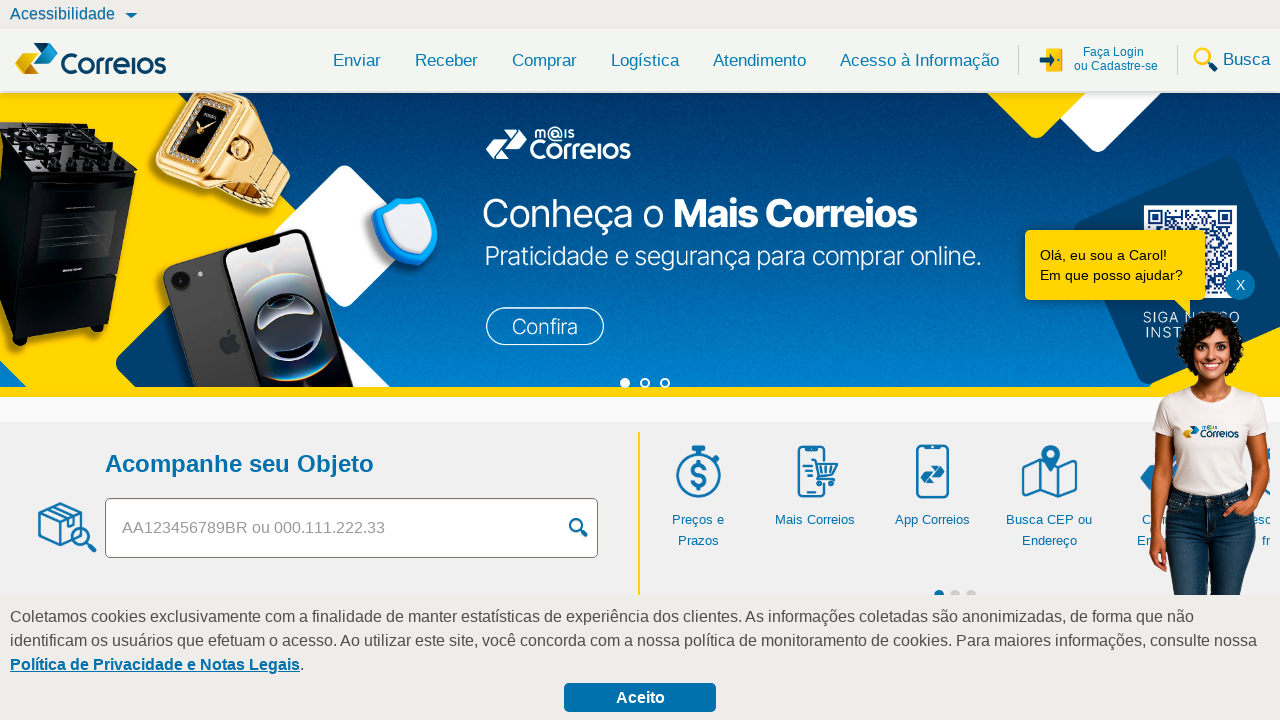

Filled tracking number field with 'pyconLB752676935SE' on #objetos
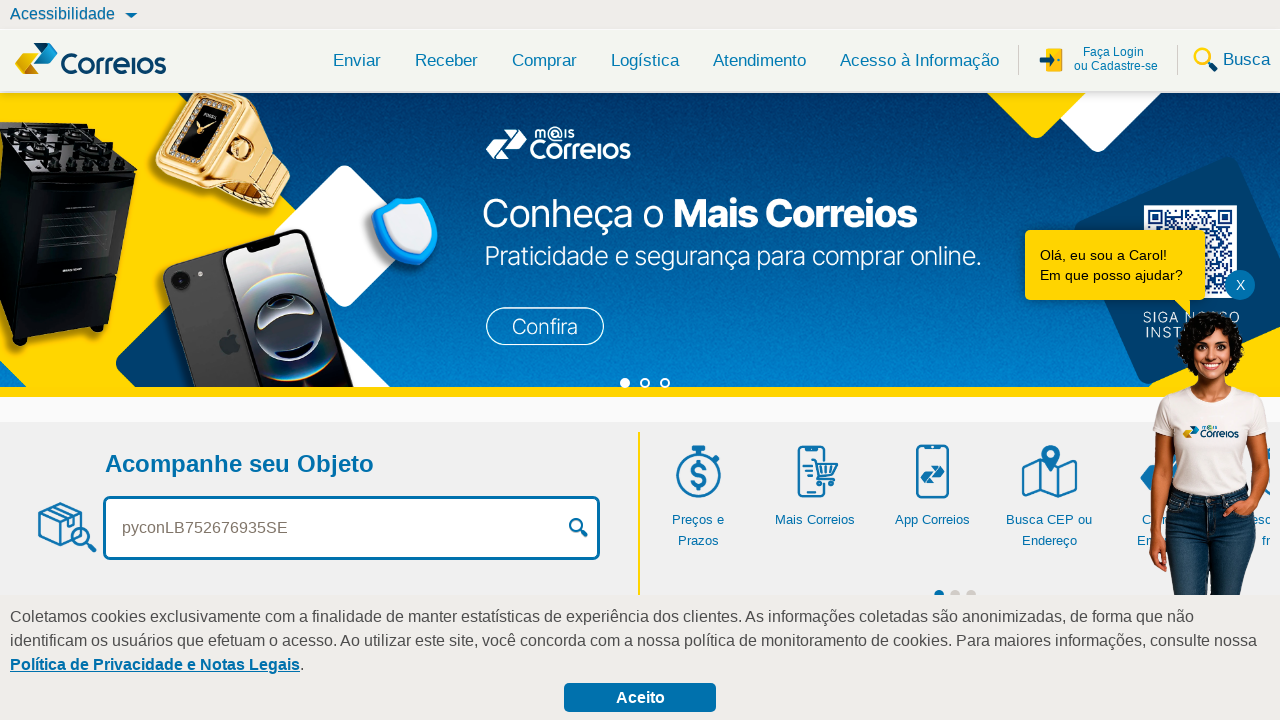

Pressed Enter to submit package tracking search on #objetos
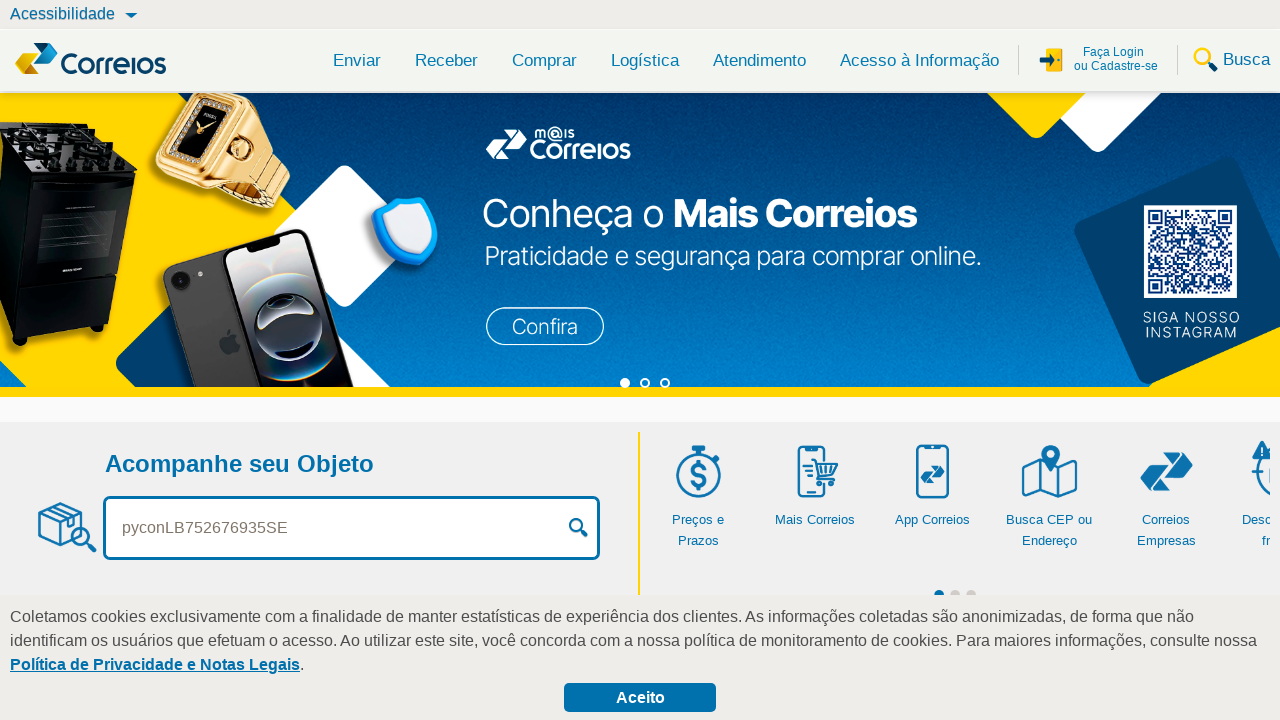

Waited for page to reach networkidle state - tracking results loaded
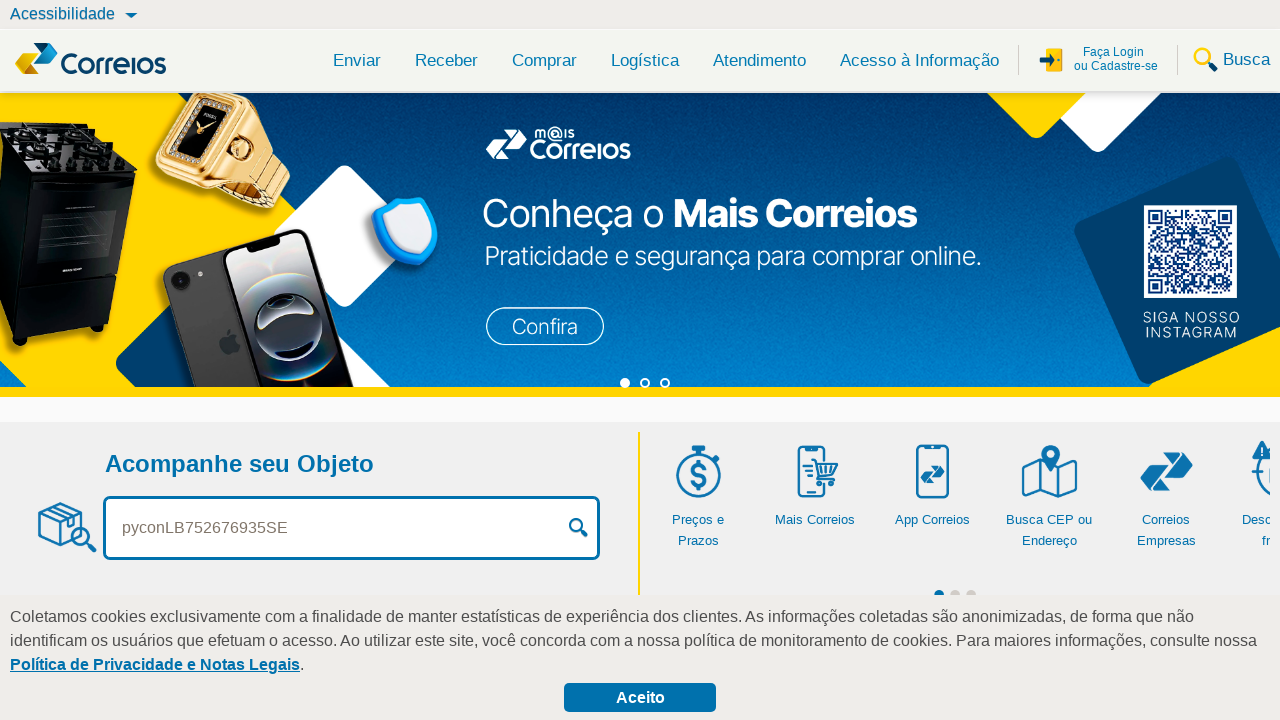

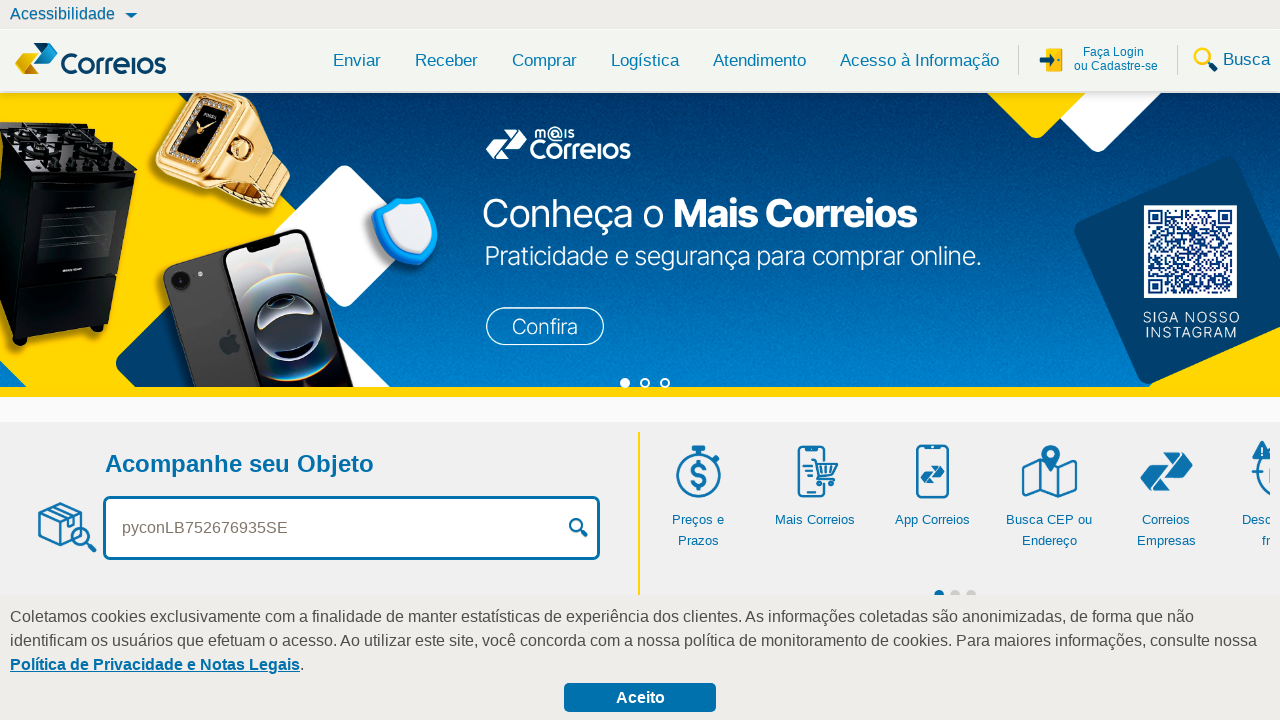